Tests filtering to display only completed items by clicking the Completed filter link.

Starting URL: https://demo.playwright.dev/todomvc

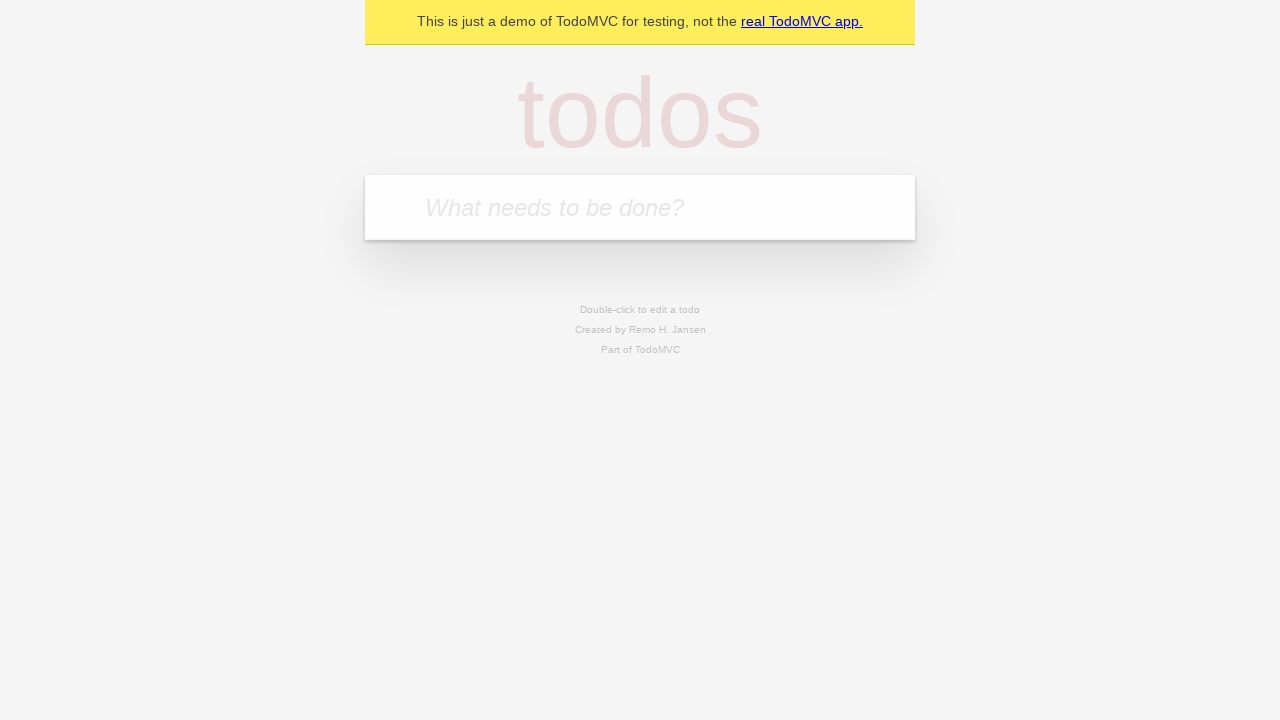

Filled todo input with 'buy some cheese' on internal:attr=[placeholder="What needs to be done?"i]
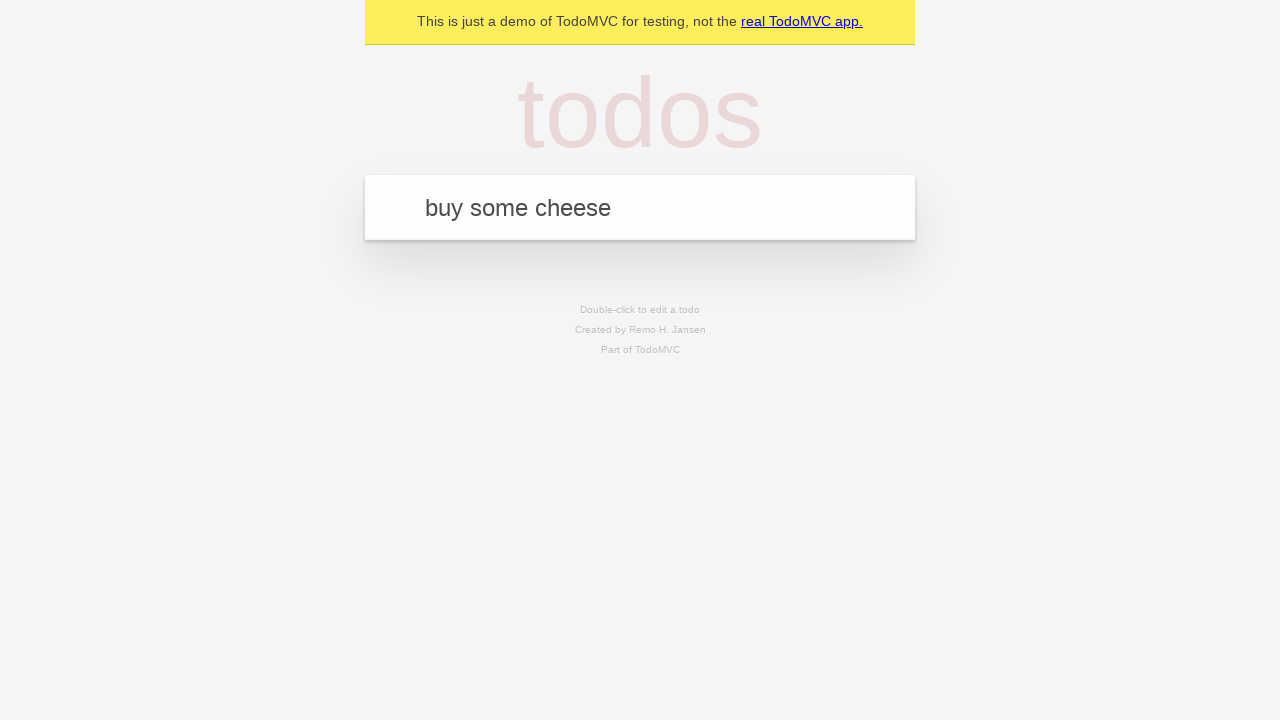

Pressed Enter to add first todo on internal:attr=[placeholder="What needs to be done?"i]
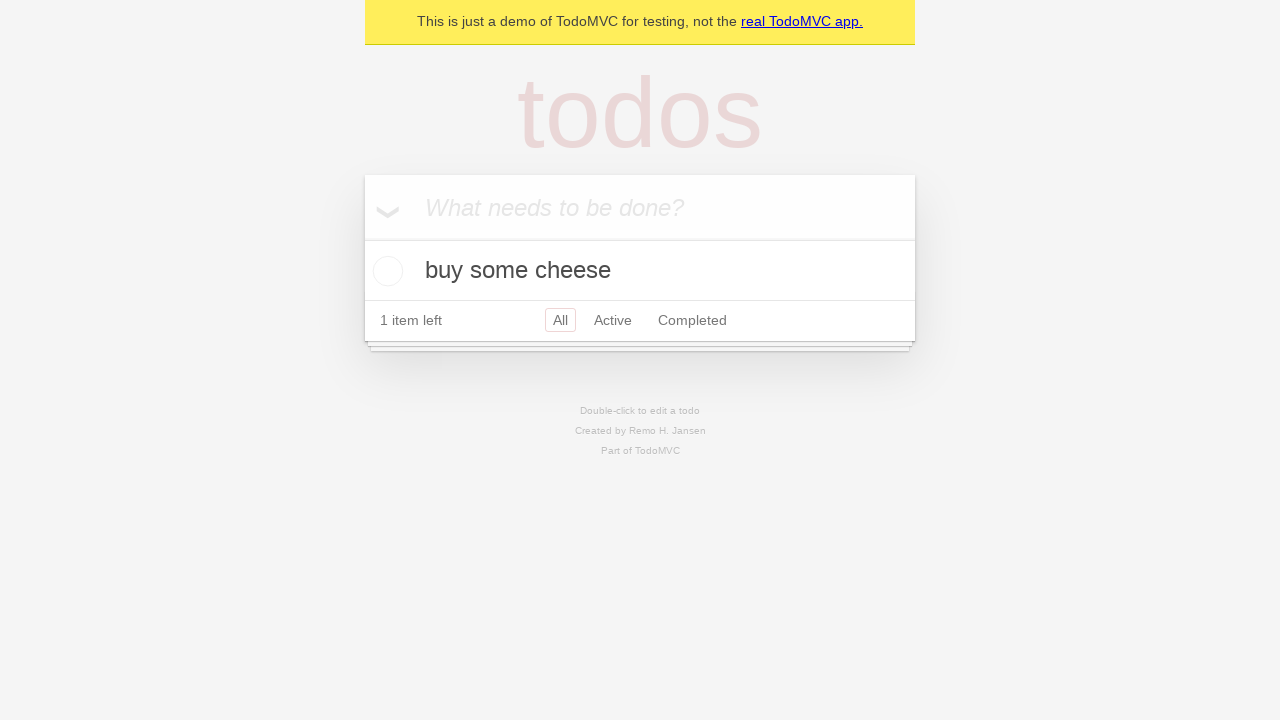

Filled todo input with 'feed the cat' on internal:attr=[placeholder="What needs to be done?"i]
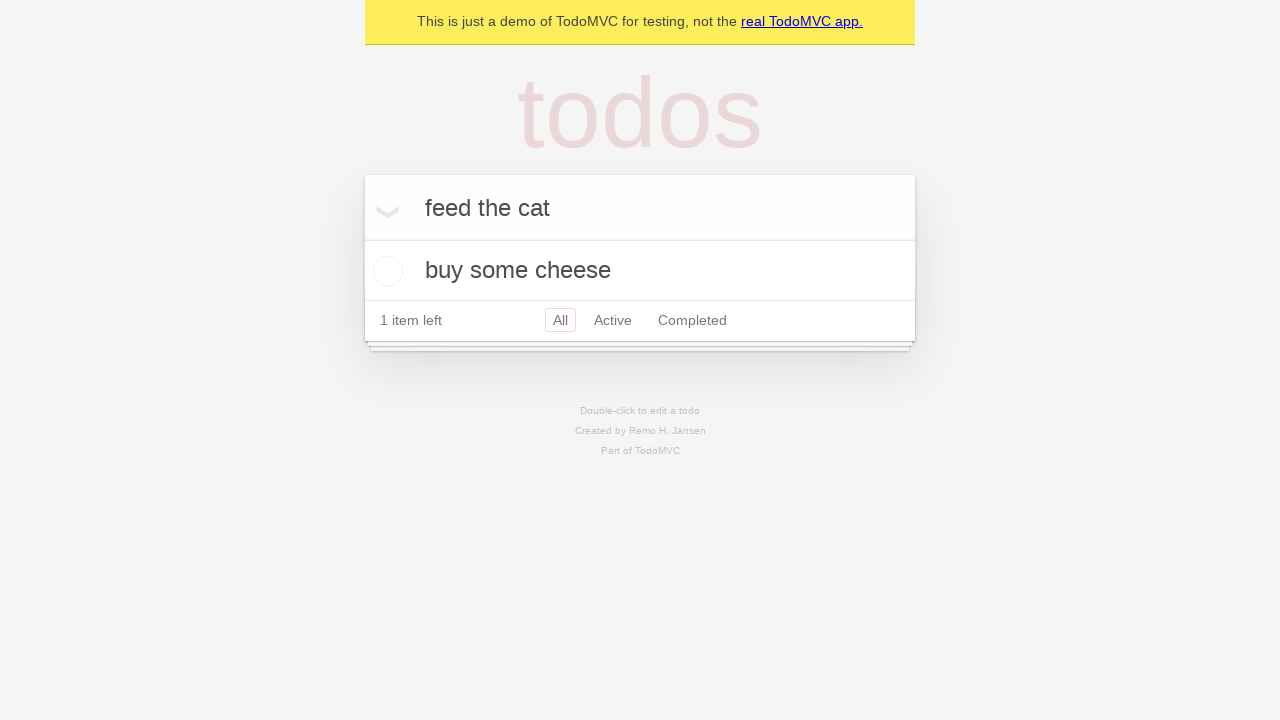

Pressed Enter to add second todo on internal:attr=[placeholder="What needs to be done?"i]
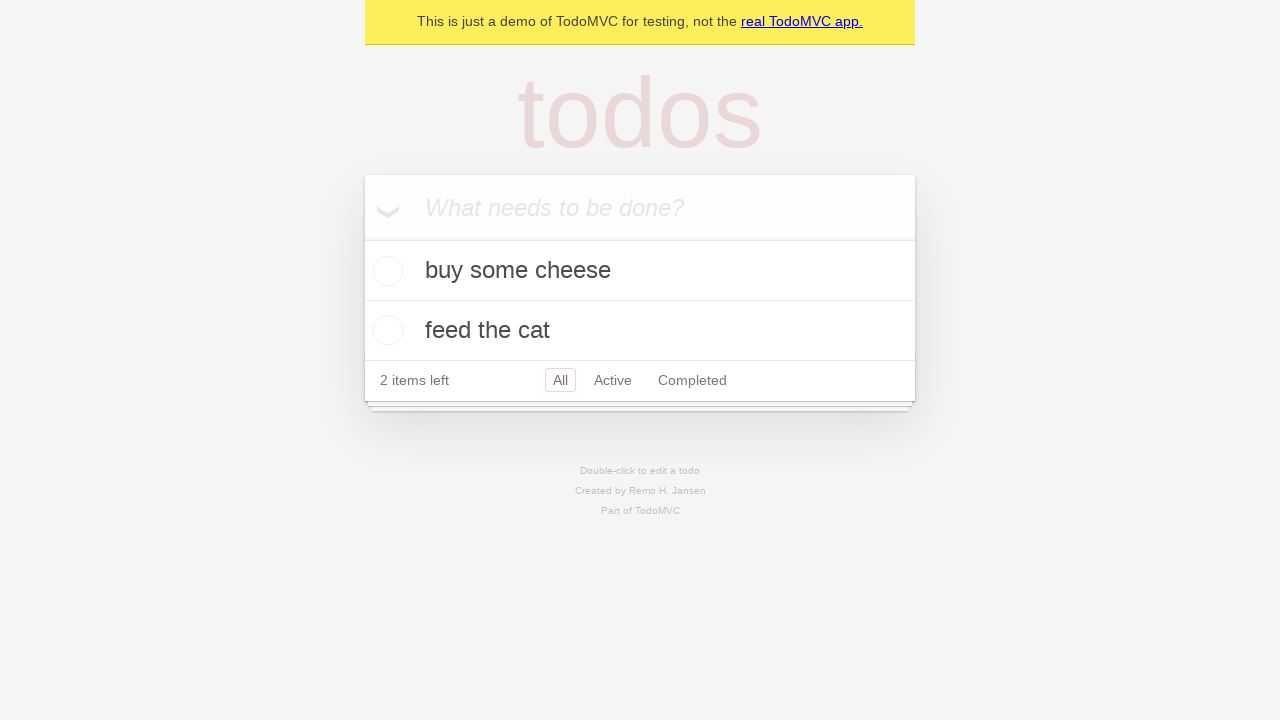

Filled todo input with 'book a doctors appointment' on internal:attr=[placeholder="What needs to be done?"i]
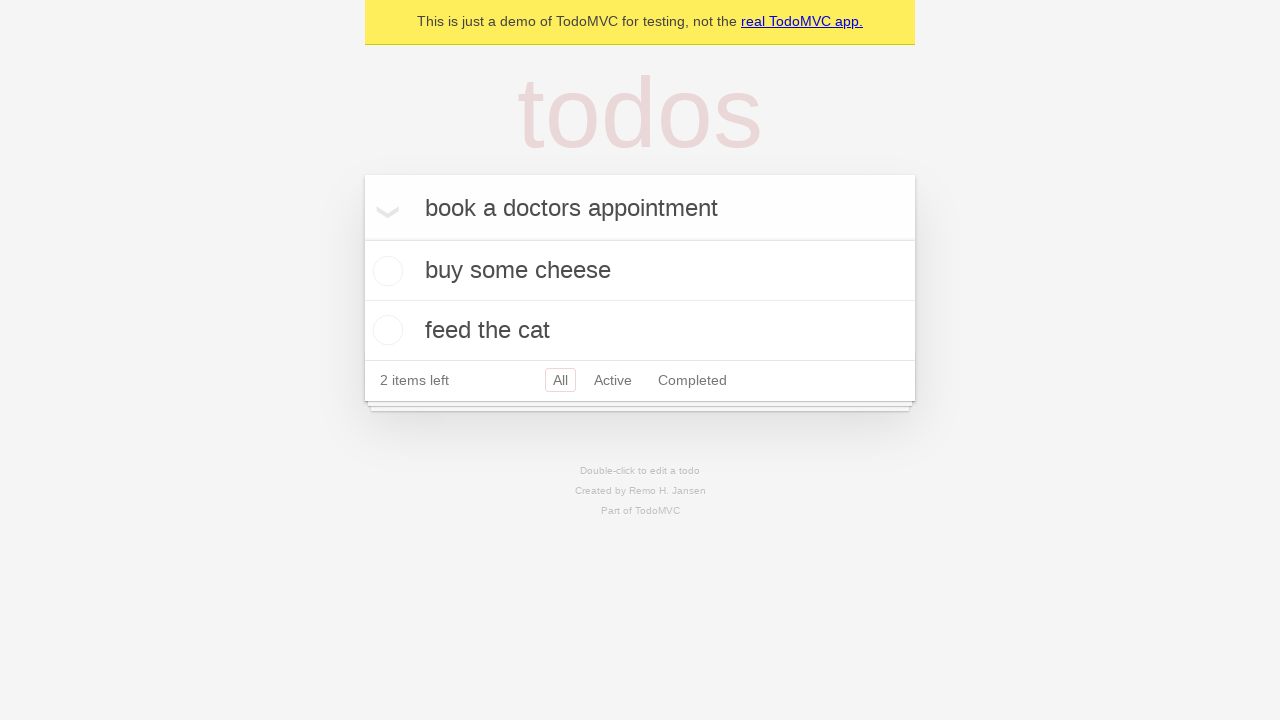

Pressed Enter to add third todo on internal:attr=[placeholder="What needs to be done?"i]
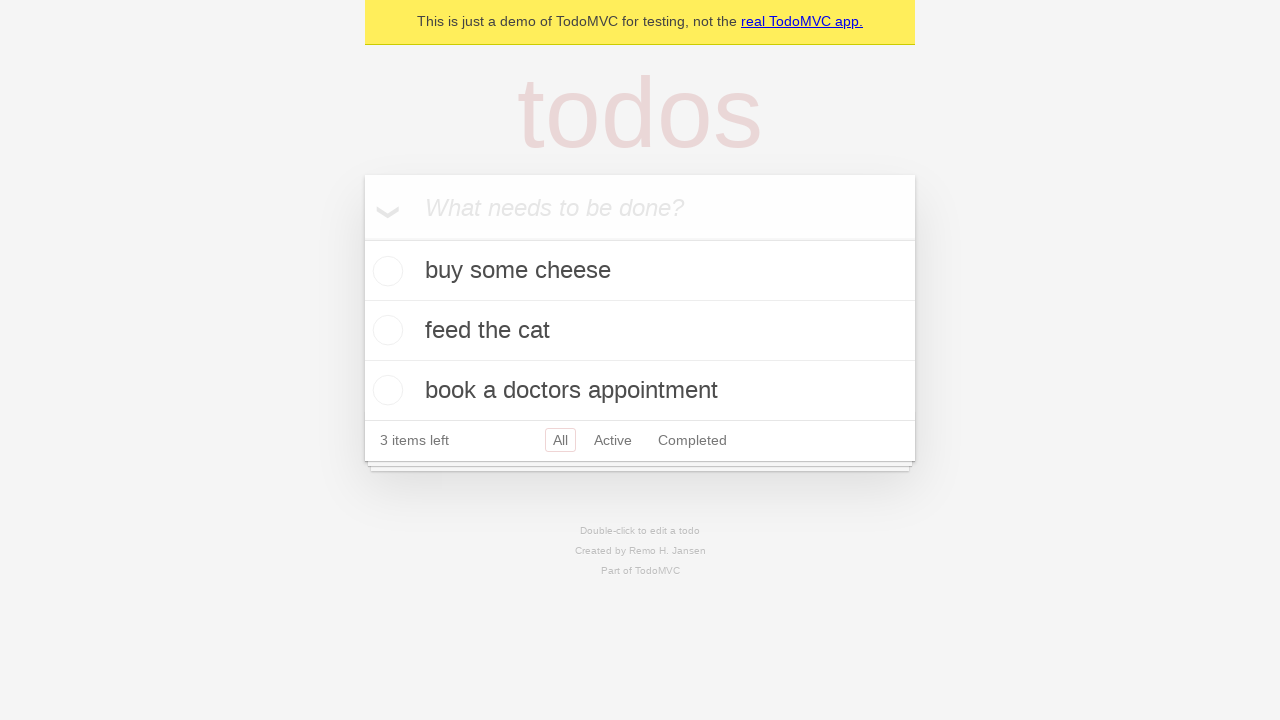

Checked the second todo item (feed the cat) at (385, 330) on internal:testid=[data-testid="todo-item"s] >> nth=1 >> internal:role=checkbox
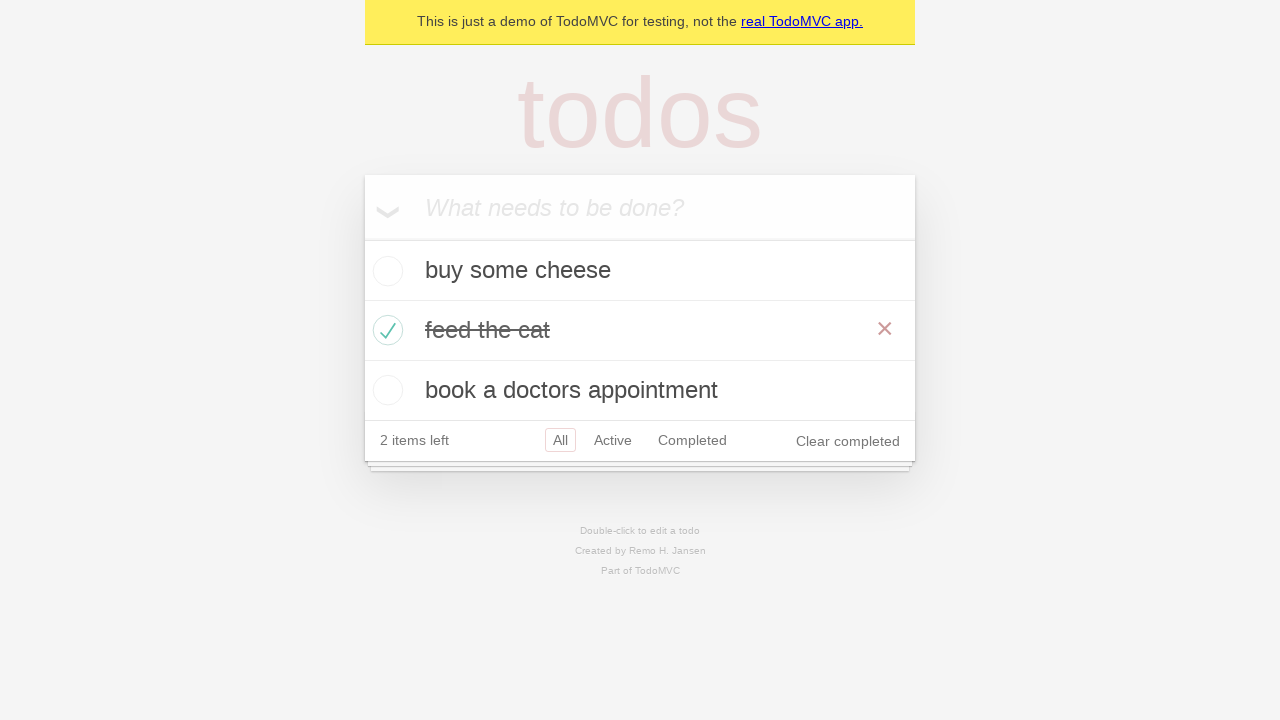

Clicked Completed filter link to display only completed items at (692, 440) on internal:role=link[name="Completed"i]
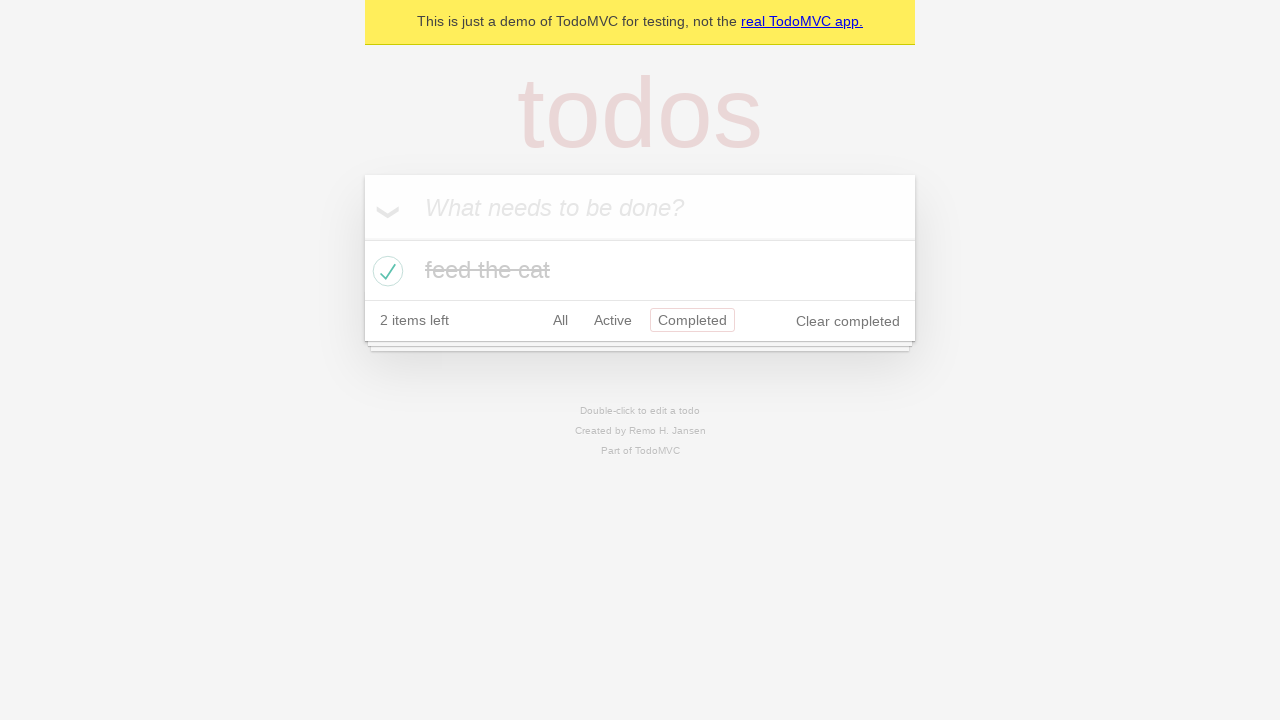

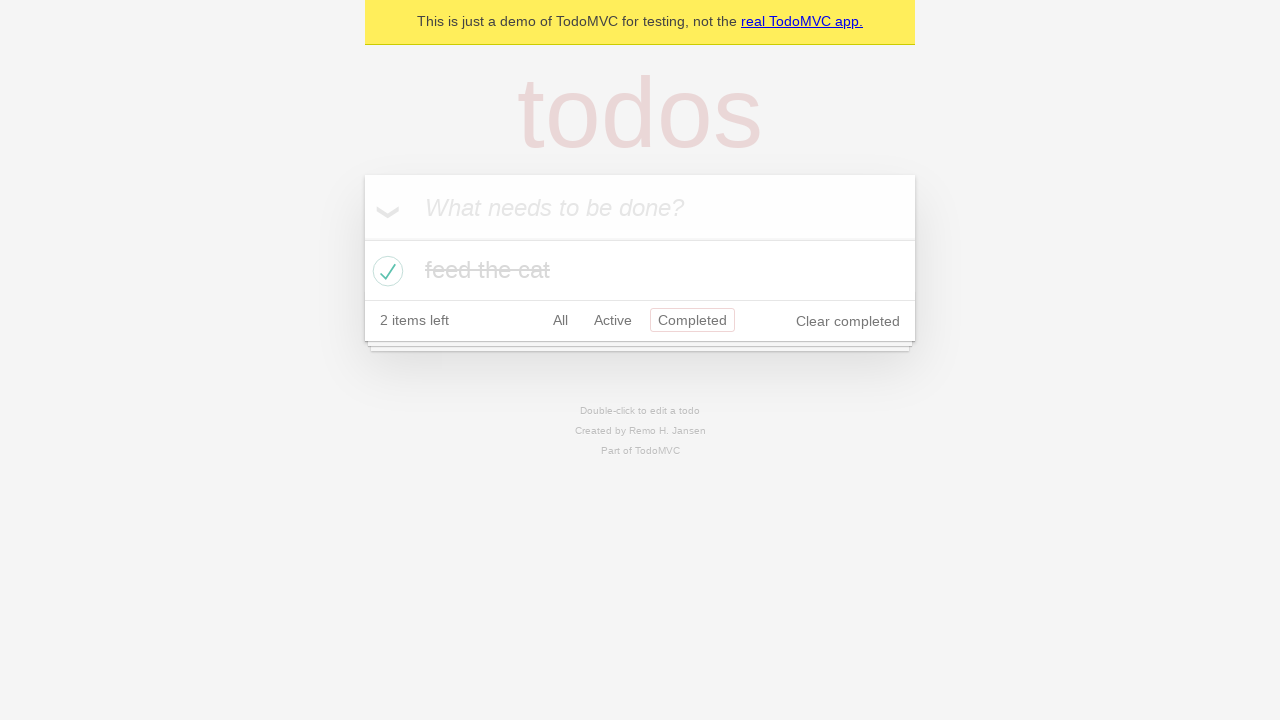